Tests clicking a button to reveal a hidden element and verifying the element becomes visible

Starting URL: https://the-internet.herokuapp.com/dynamic_loading/1

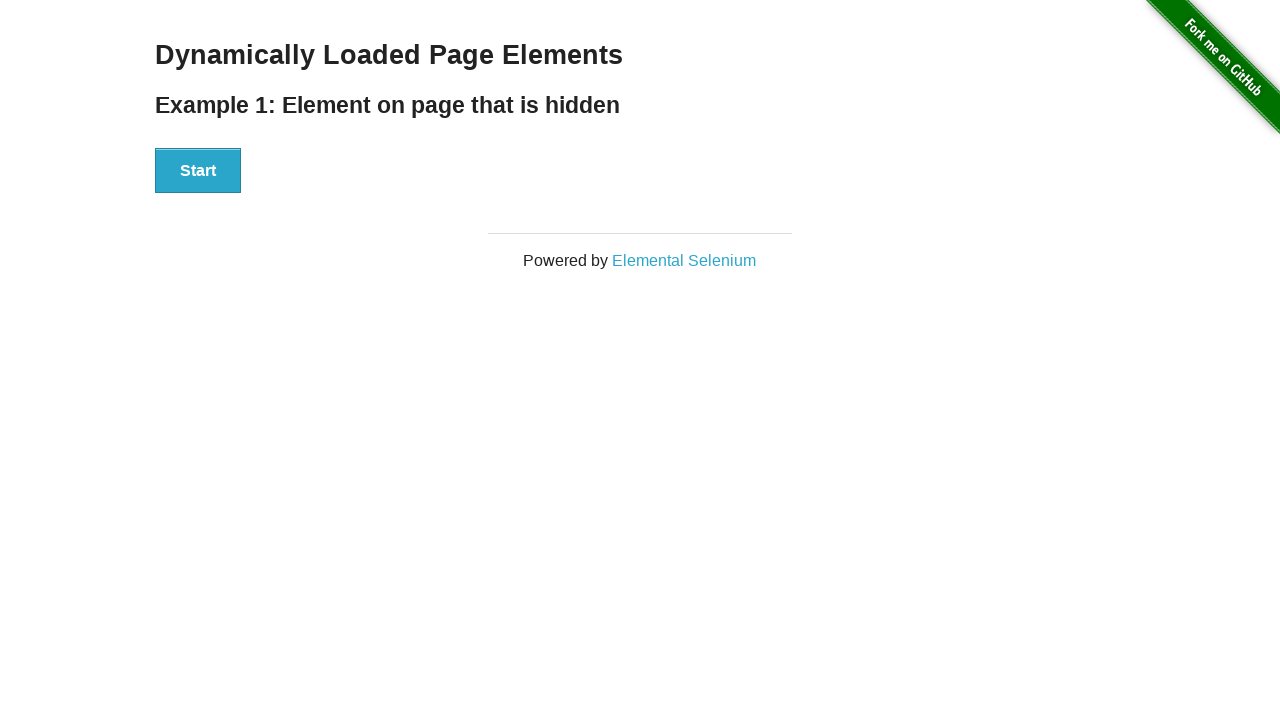

Clicked the start button to reveal hidden element at (198, 171) on button
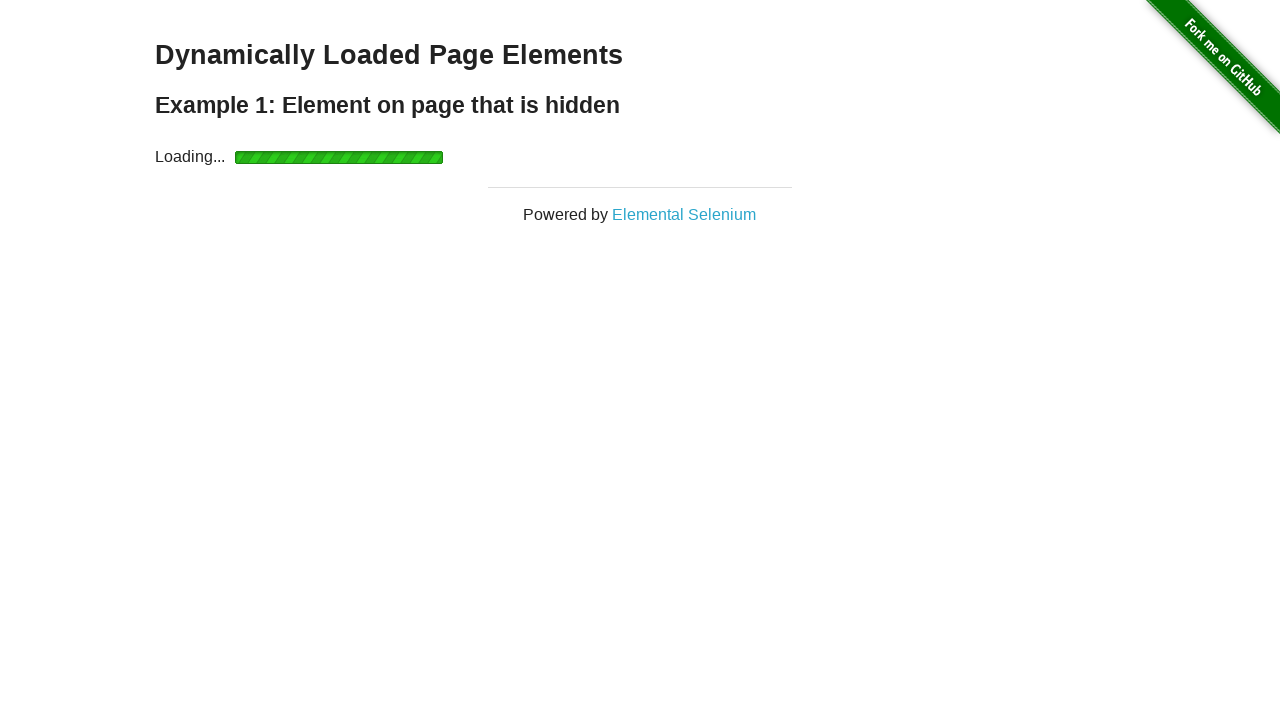

Hidden element became visible after clicking start button
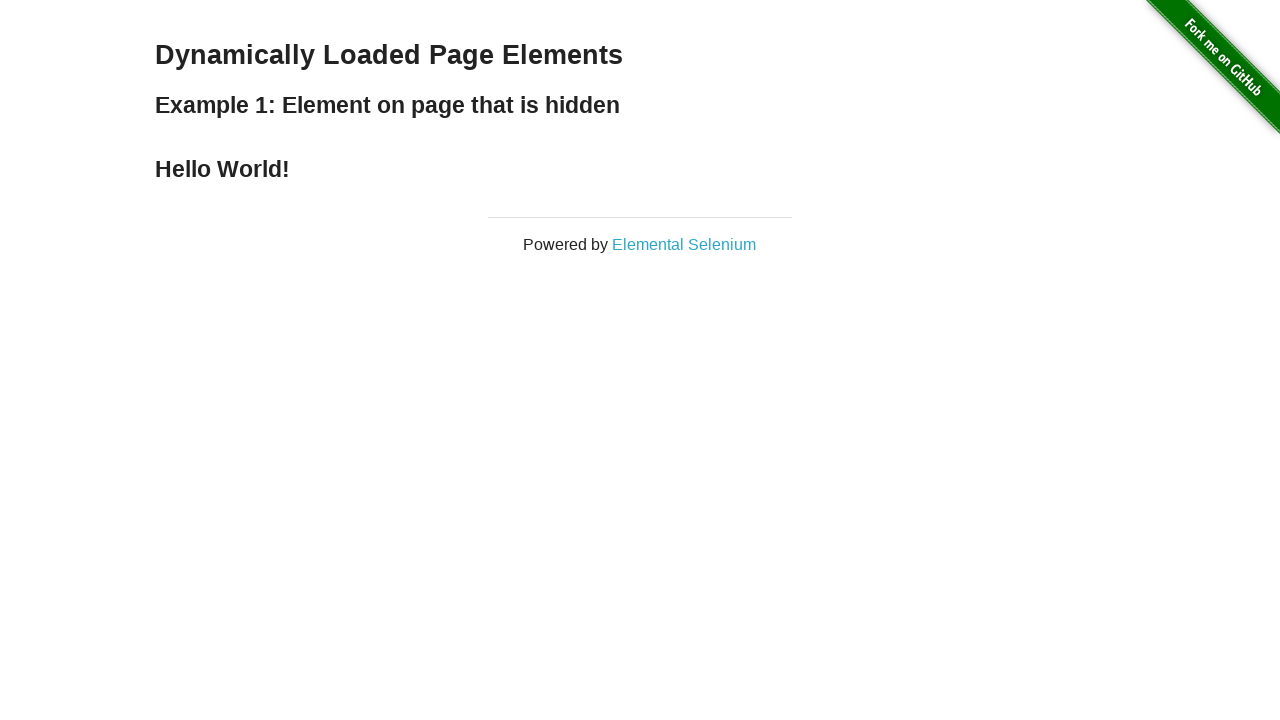

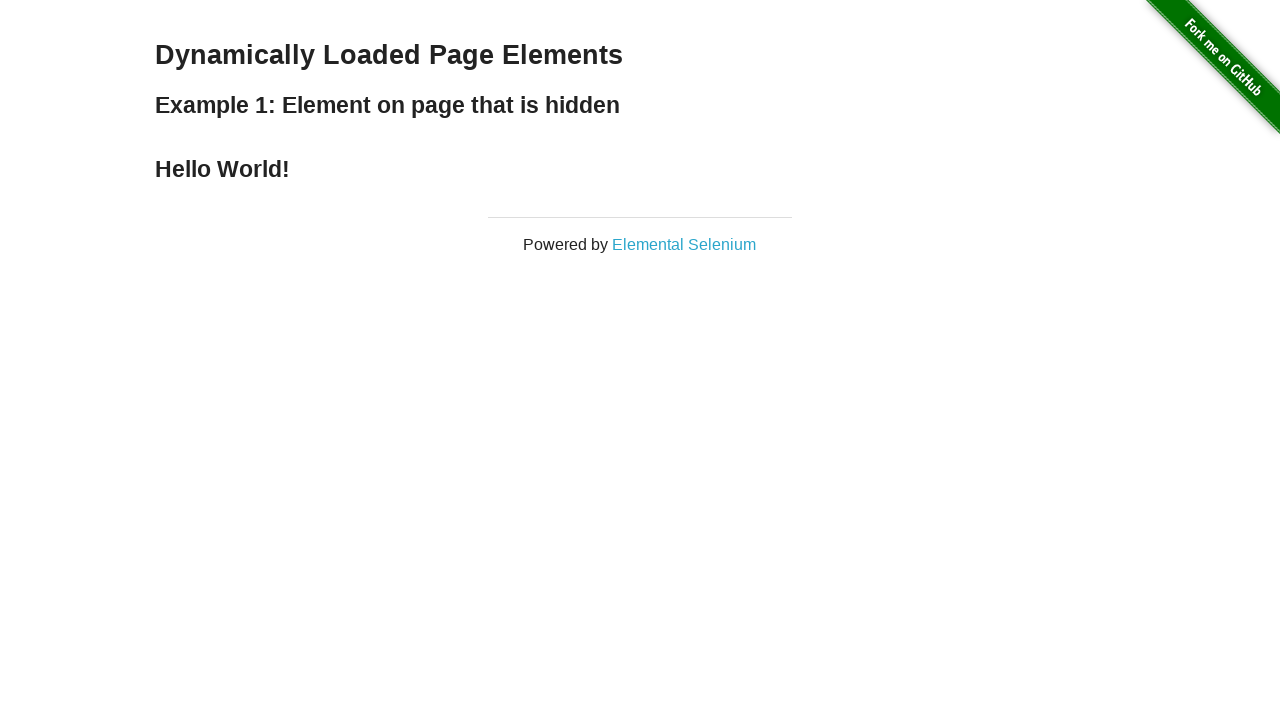